Tests dropdown selection by finding the dropdown element, iterating through all options, and clicking the one with text "Option 1"

Starting URL: http://the-internet.herokuapp.com/dropdown

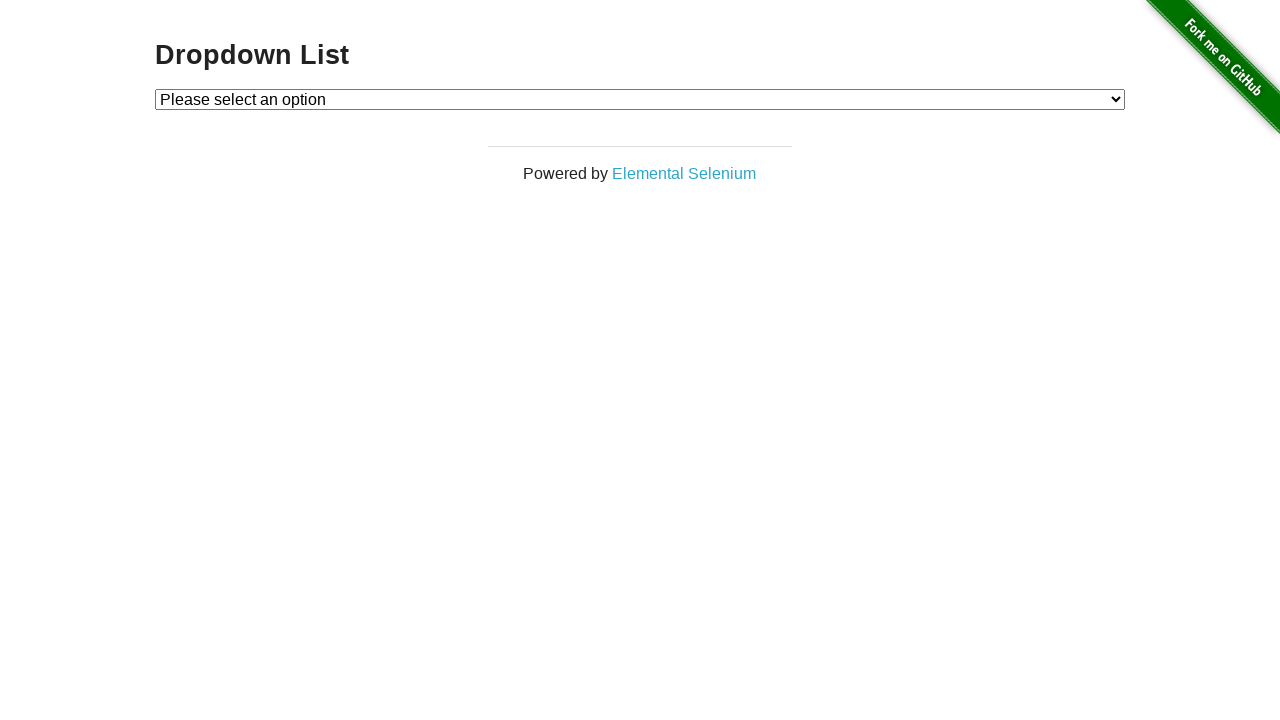

Clicked on the dropdown element at (640, 99) on #dropdown
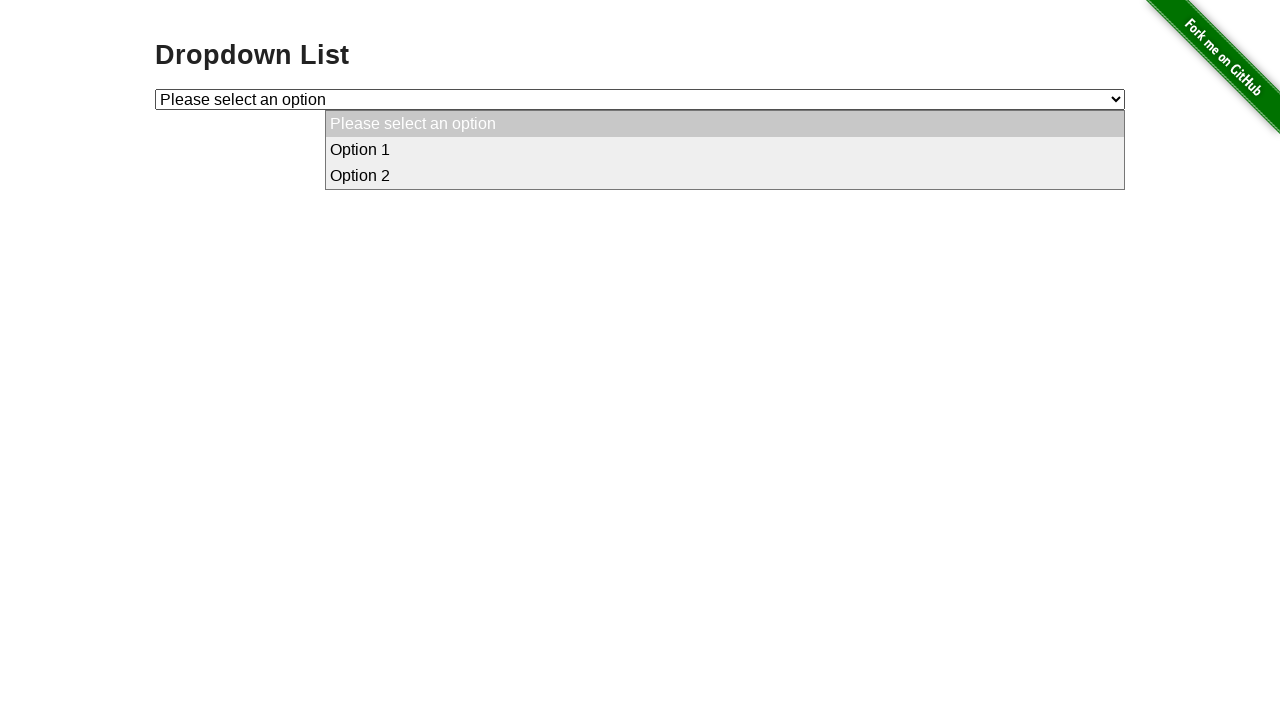

Selected 'Option 1' from the dropdown on #dropdown
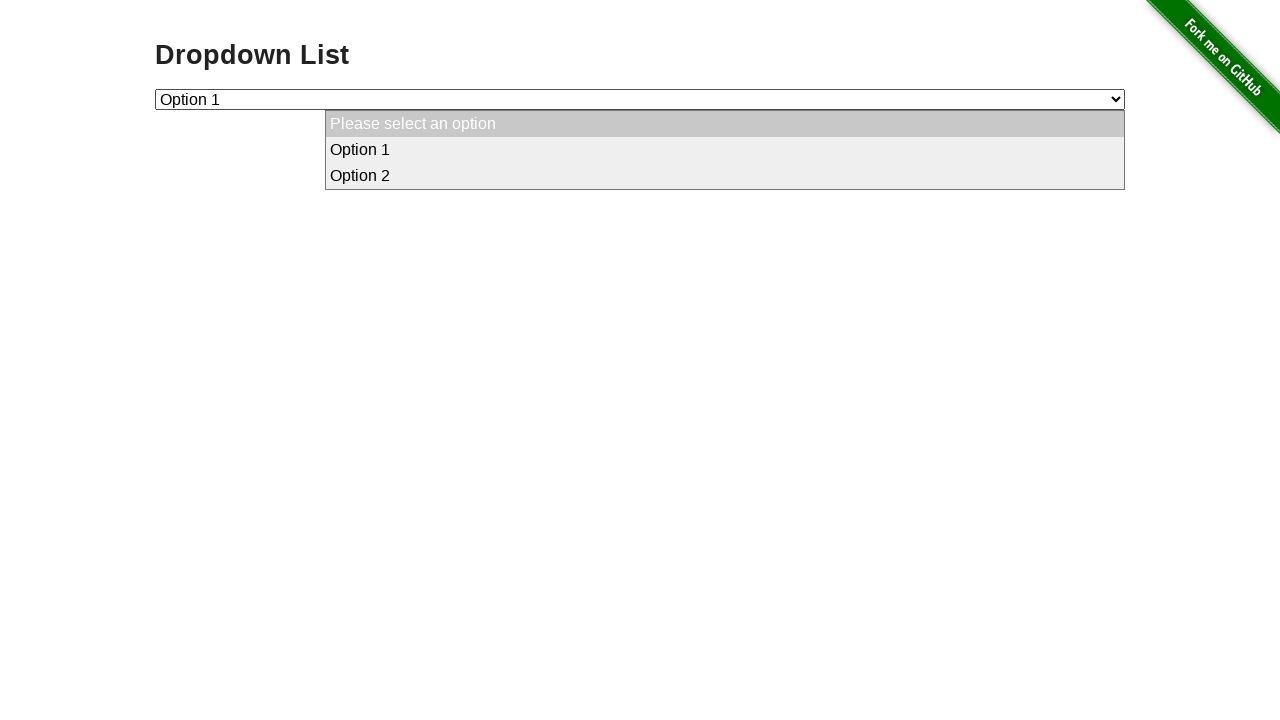

Retrieved the selected dropdown value
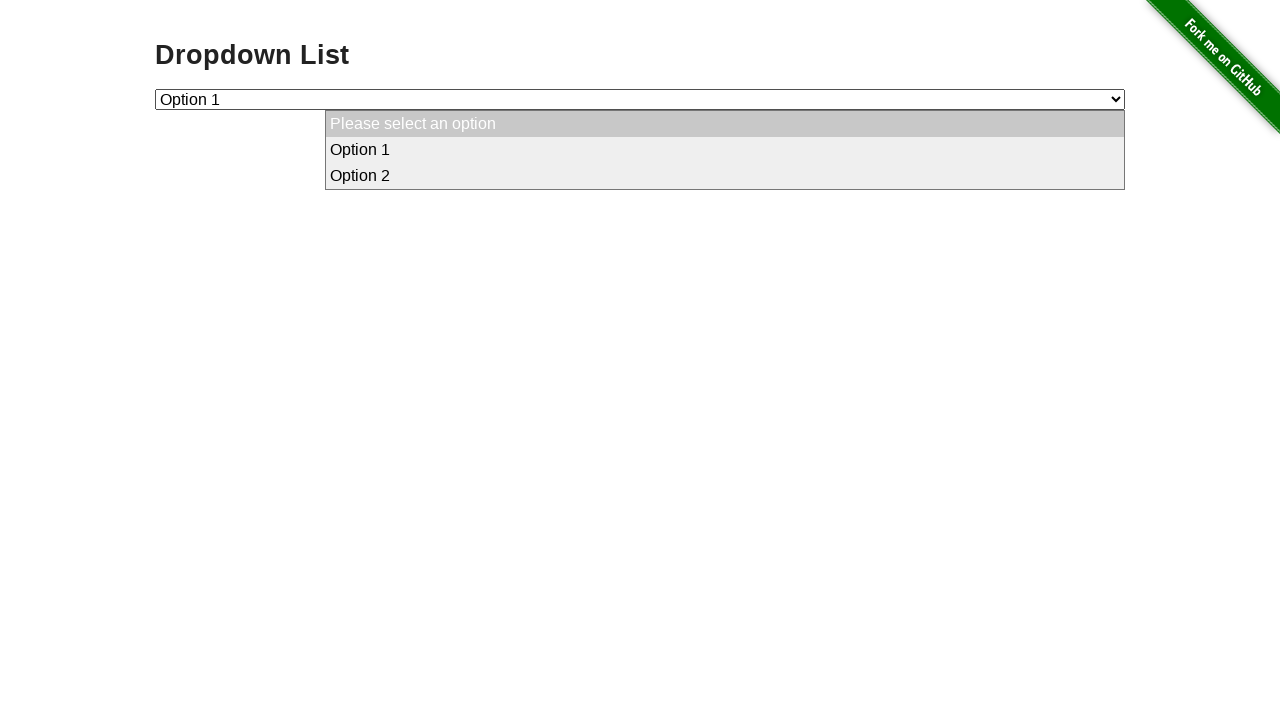

Verified that the dropdown value is '1' (Option 1)
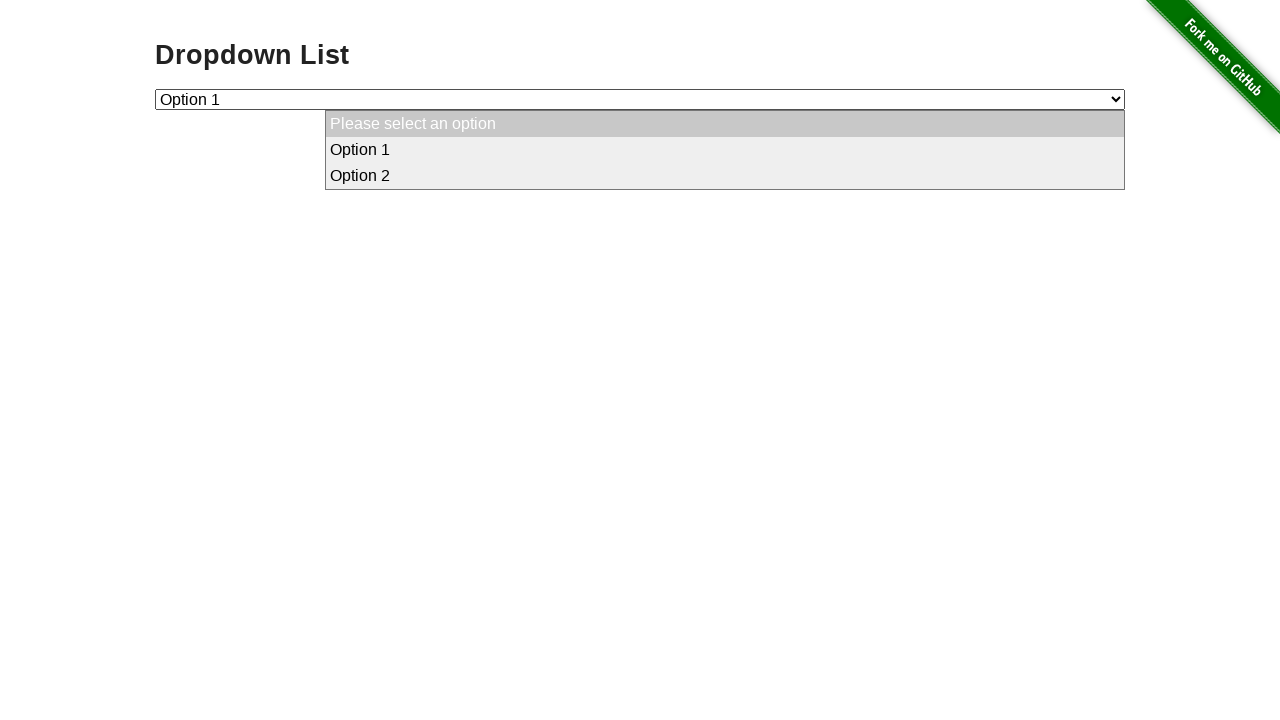

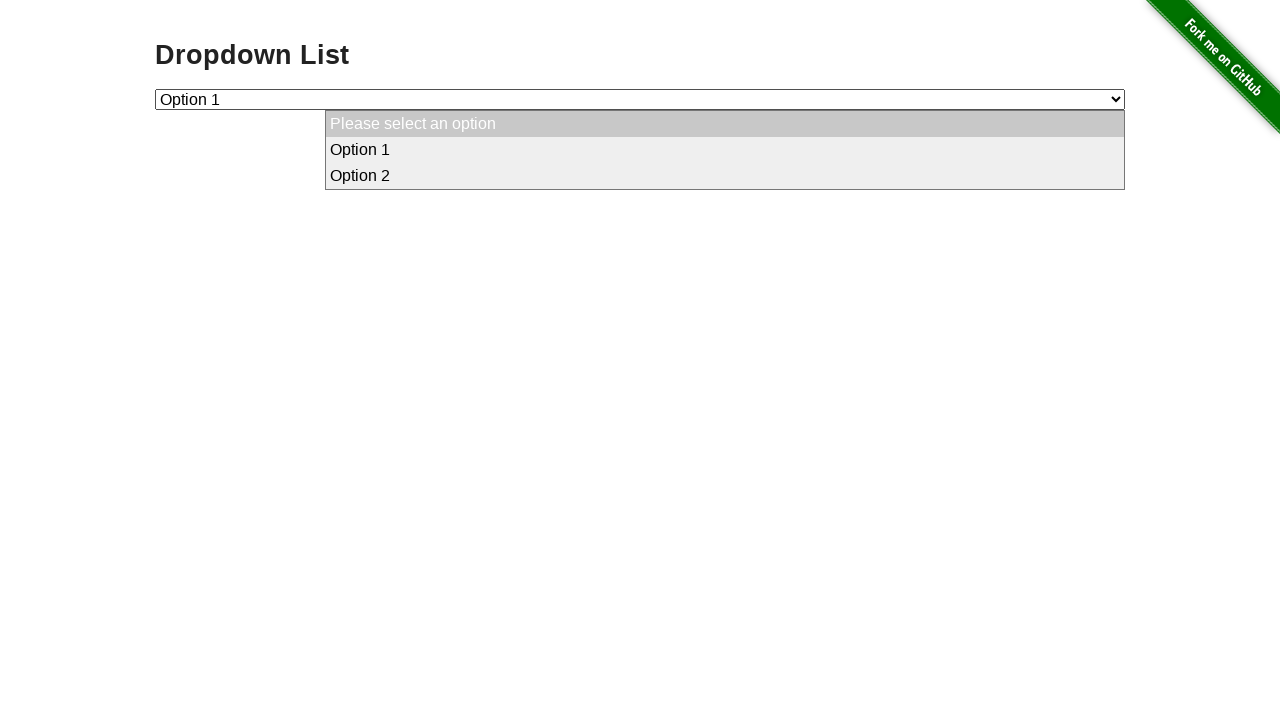